Tests clicking the edit link in a table row identified by email address "jdoe@hotmail.com" in table2 (table with CSS classes) and verifies URL changes to include #edit

Starting URL: https://the-internet.herokuapp.com/tables

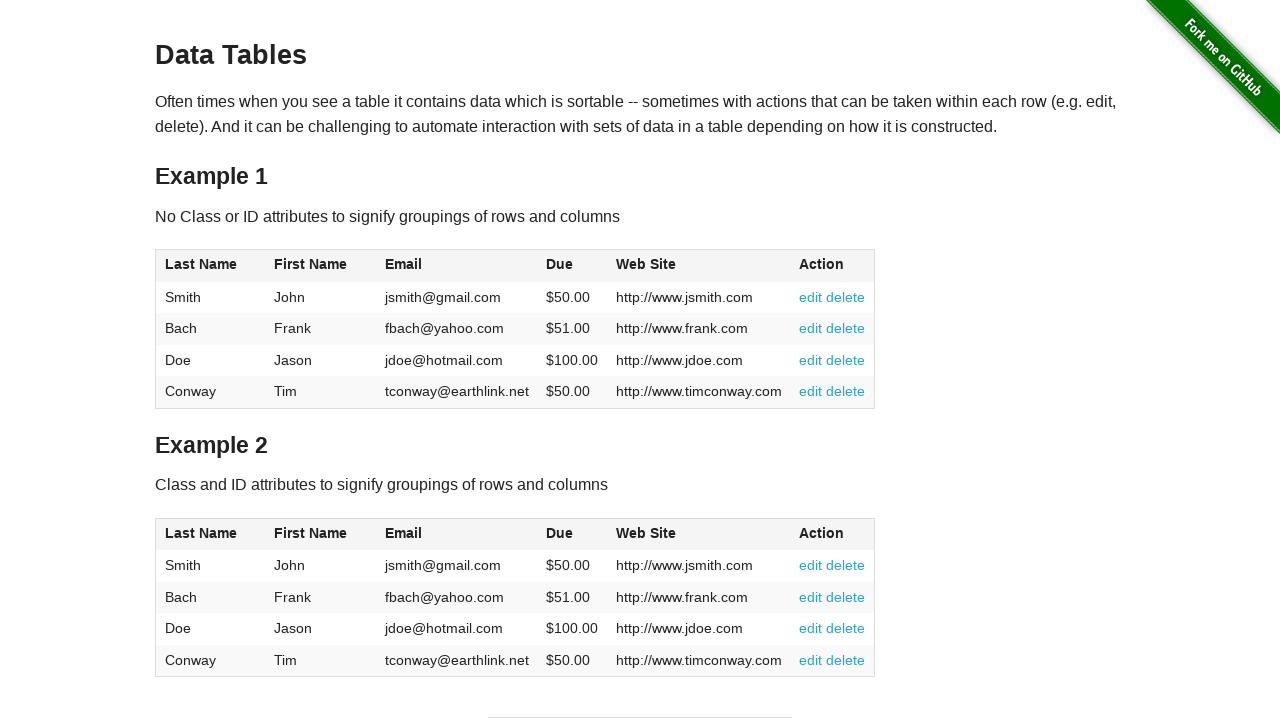

Located table row in table2 containing email 'jdoe@hotmail.com'
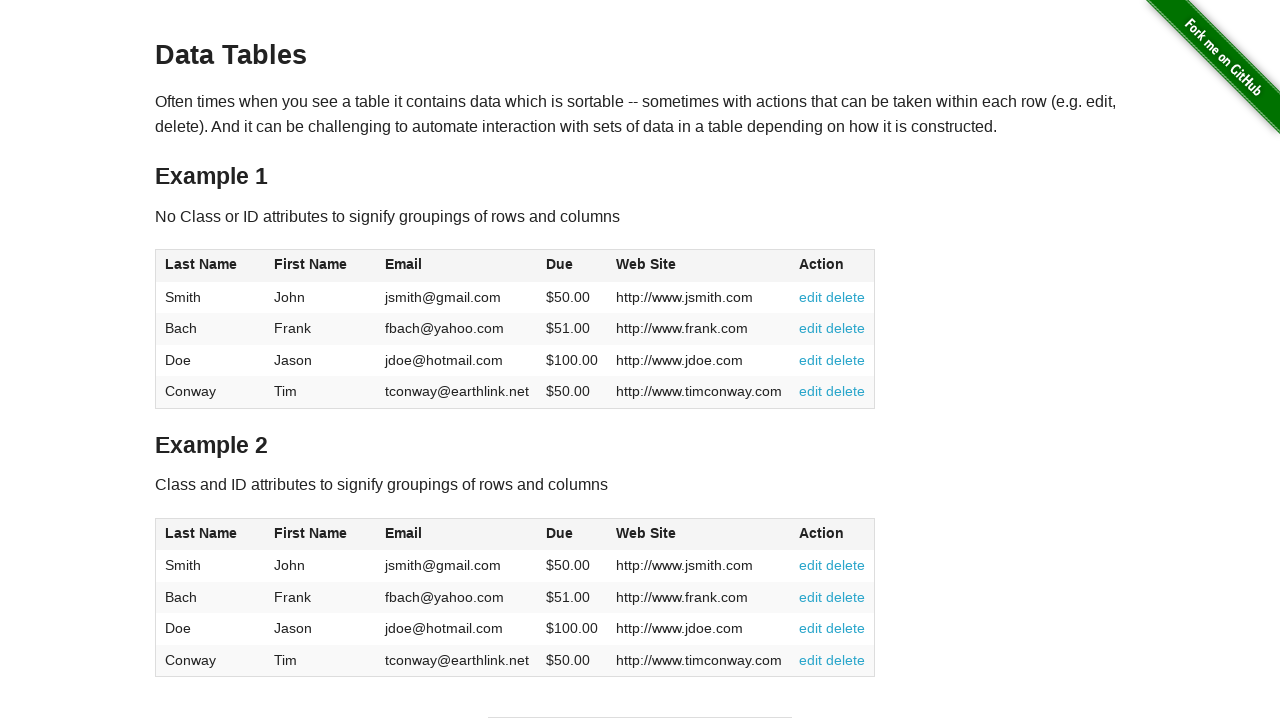

Located edit link within the target row
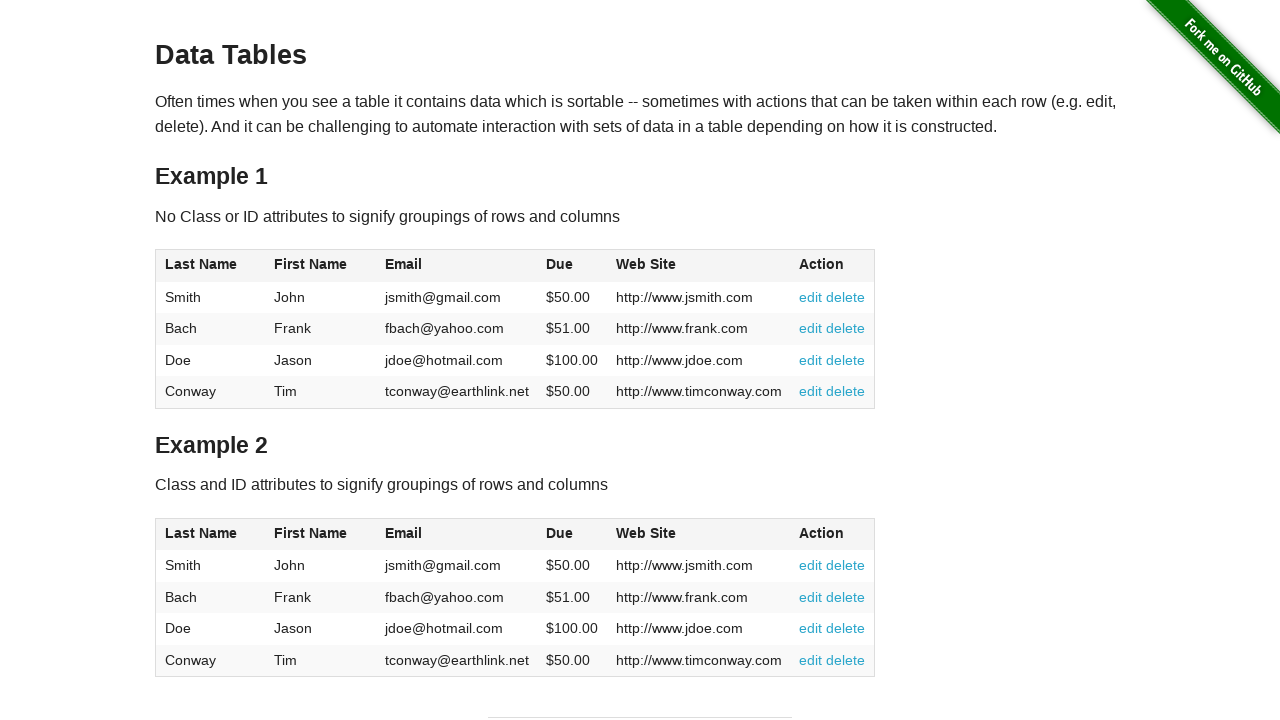

Scrolled edit link into view
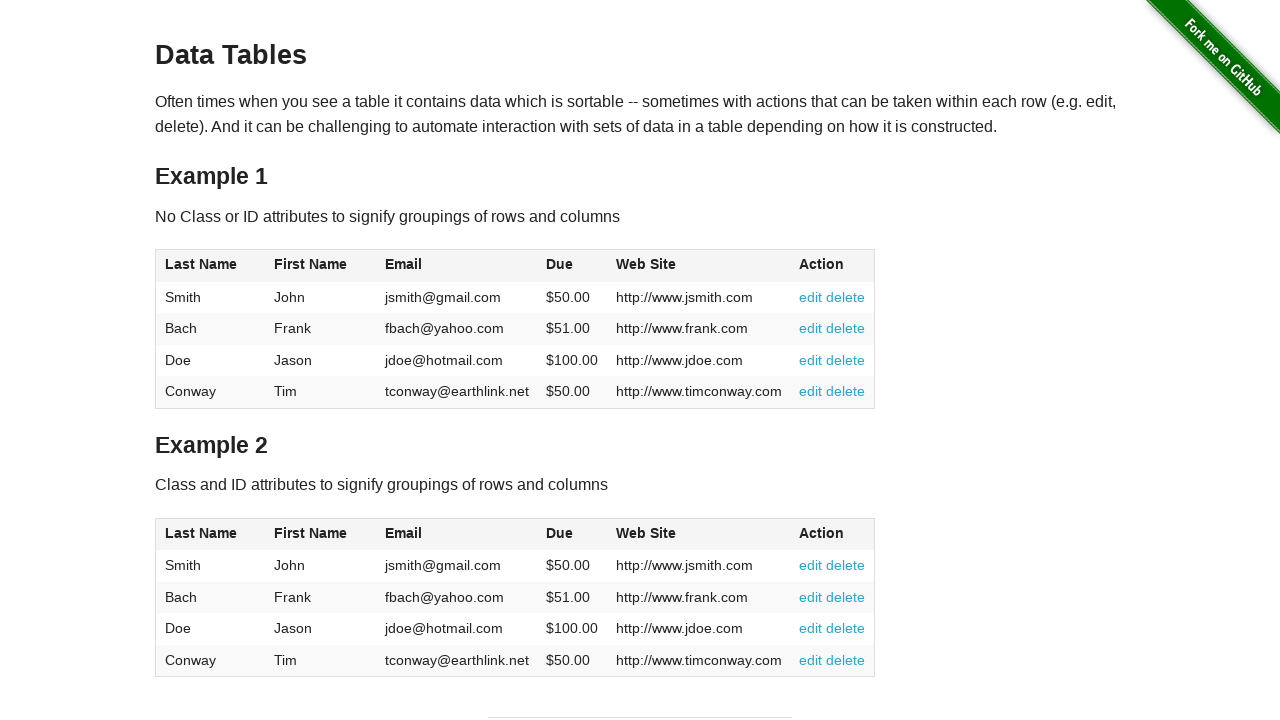

Clicked the edit link for jdoe@hotmail.com at (811, 628) on #table2 tbody tr >> internal:has=".email >> internal:has-text=\"jdoe@hotmail.com
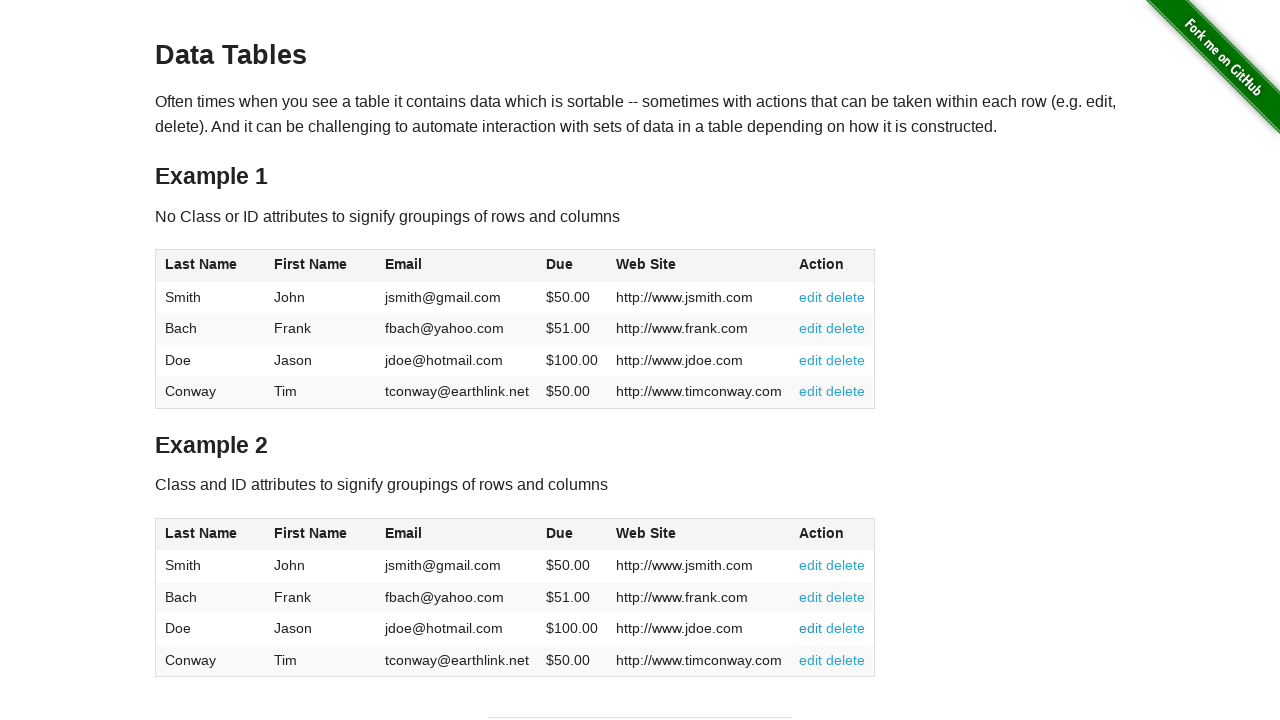

URL updated to include #edit fragment
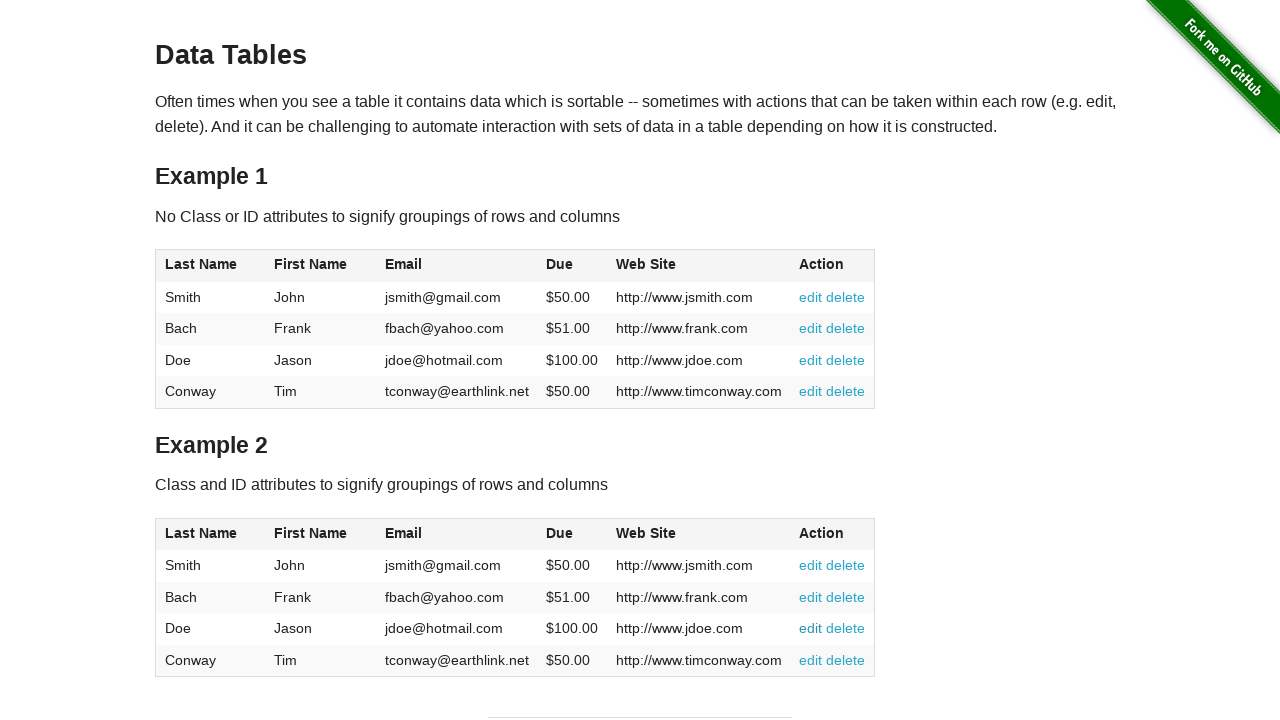

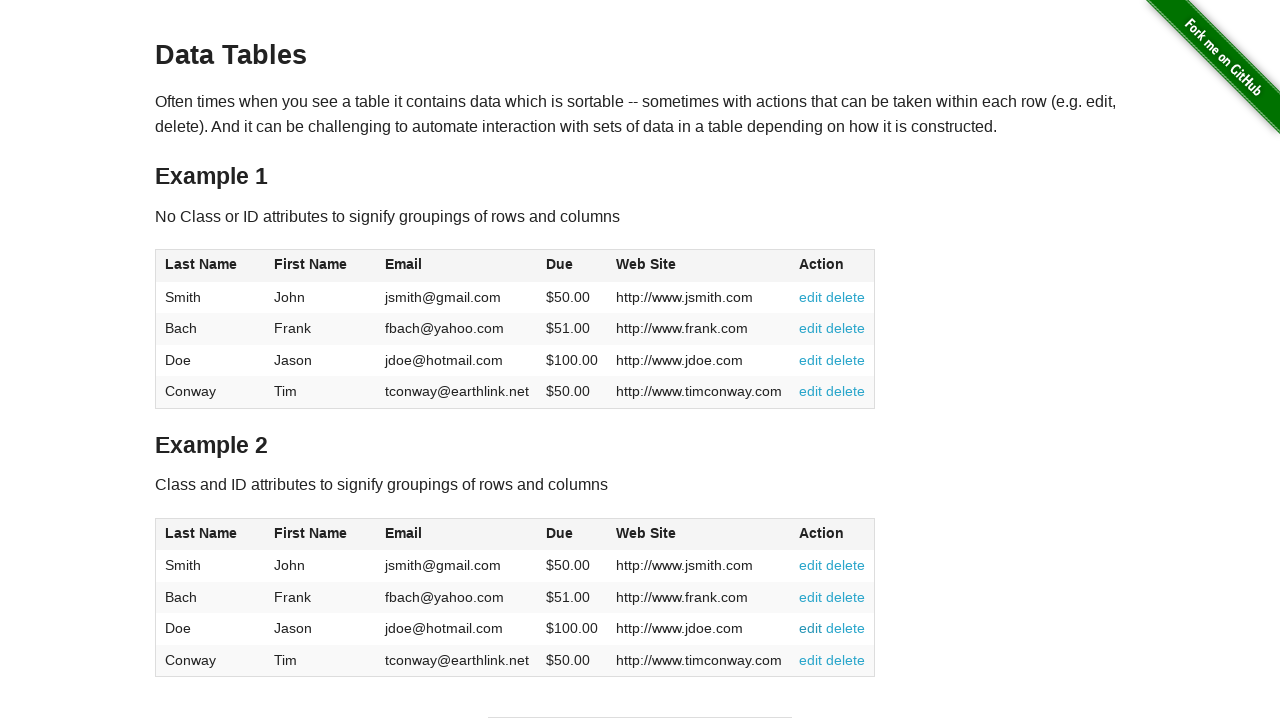